Tests clicking on "Get started free" link using mouse hover and click action

Starting URL: https://www.browserstack.com/

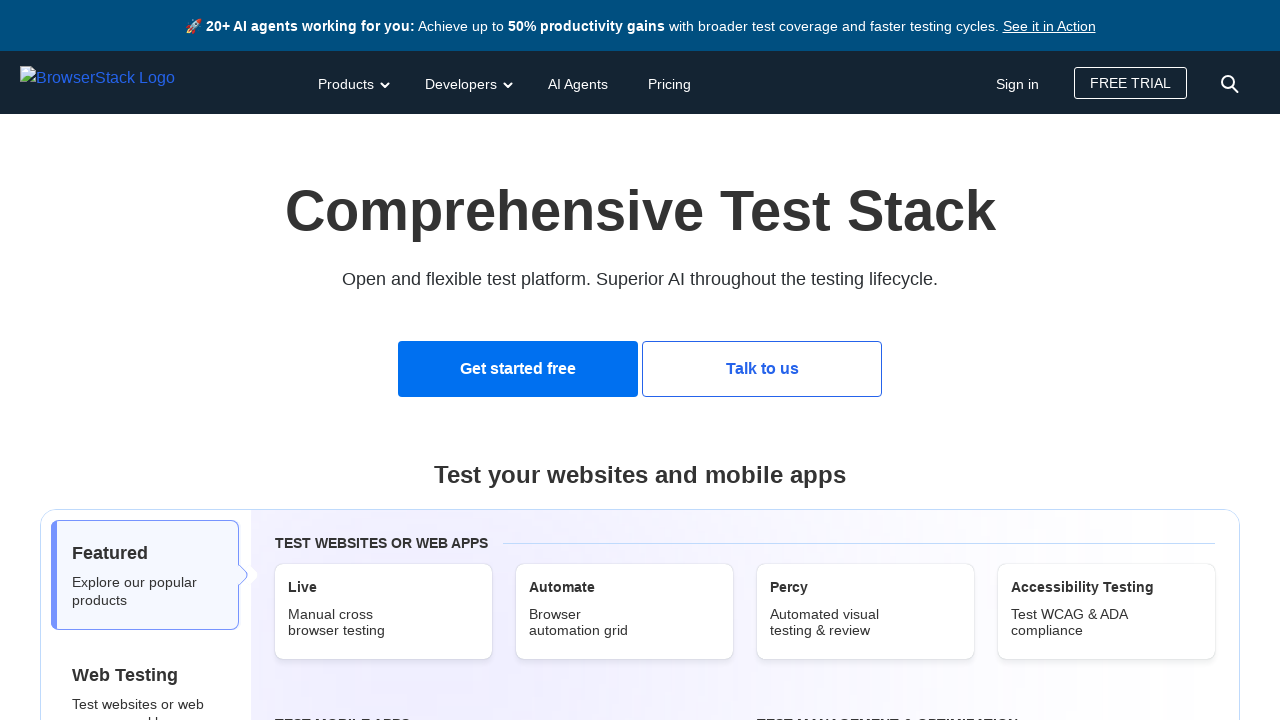

Hovered over 'Get started free' link at (518, 369) on a:has-text('Get started free')
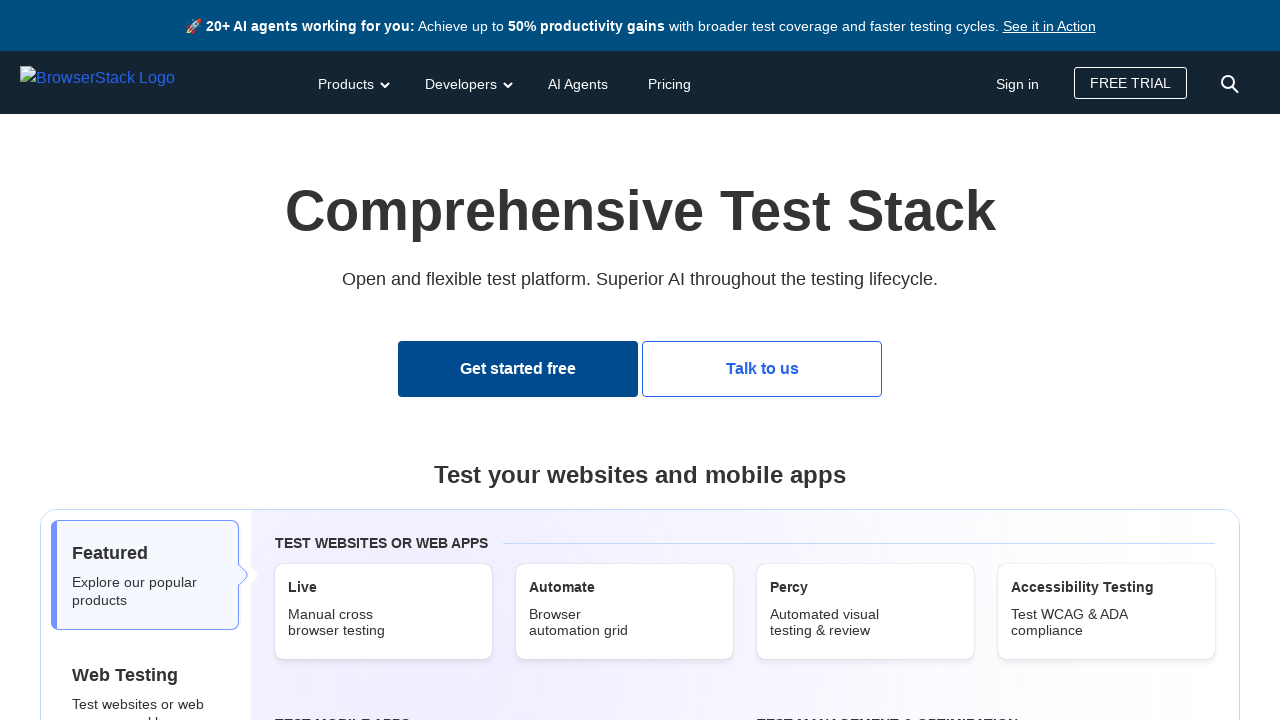

Clicked 'Get started free' link at (518, 369) on a:has-text('Get started free')
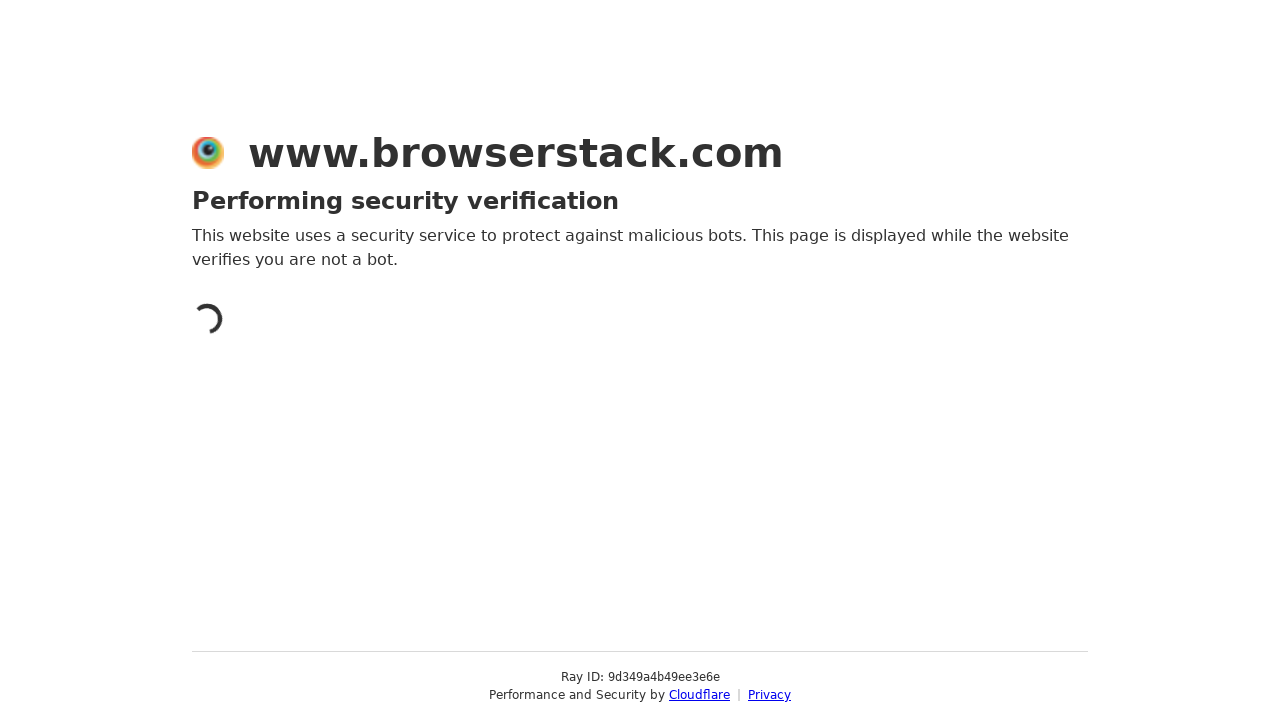

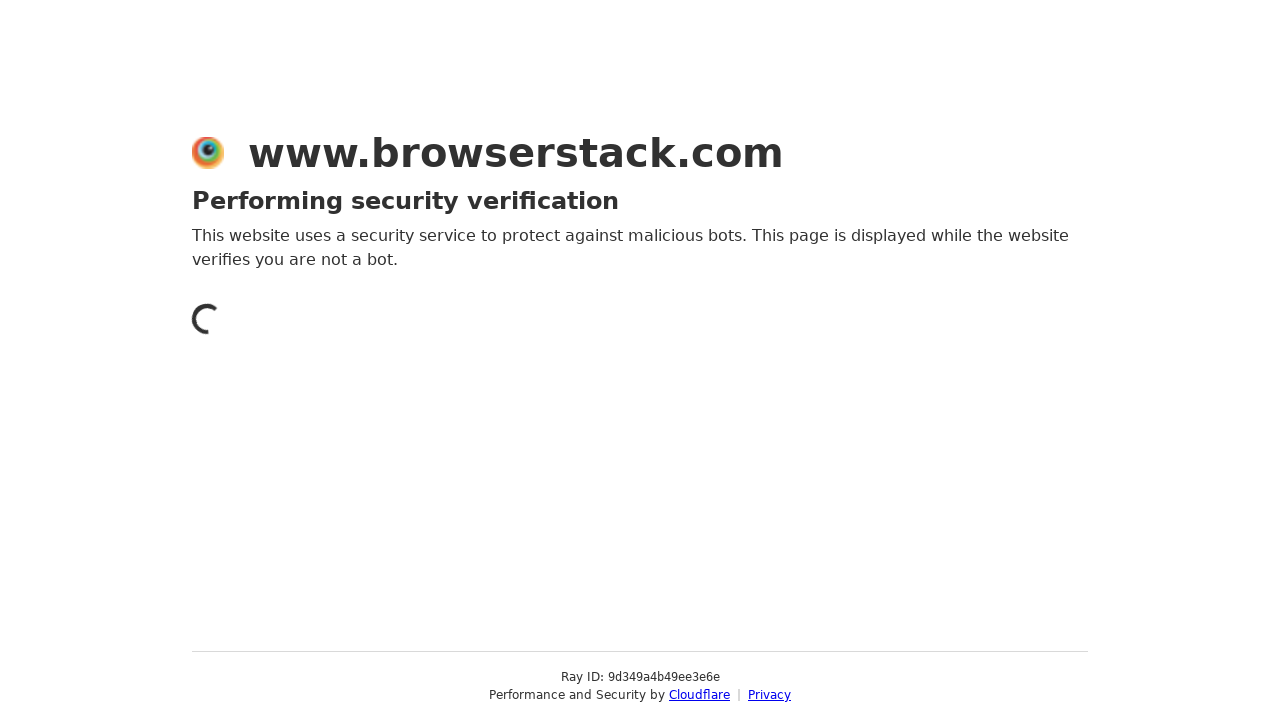